Tests dropdown selection using Playwright's select_option method to choose "Option 1" by text, then verifies the selection.

Starting URL: http://the-internet.herokuapp.com/dropdown

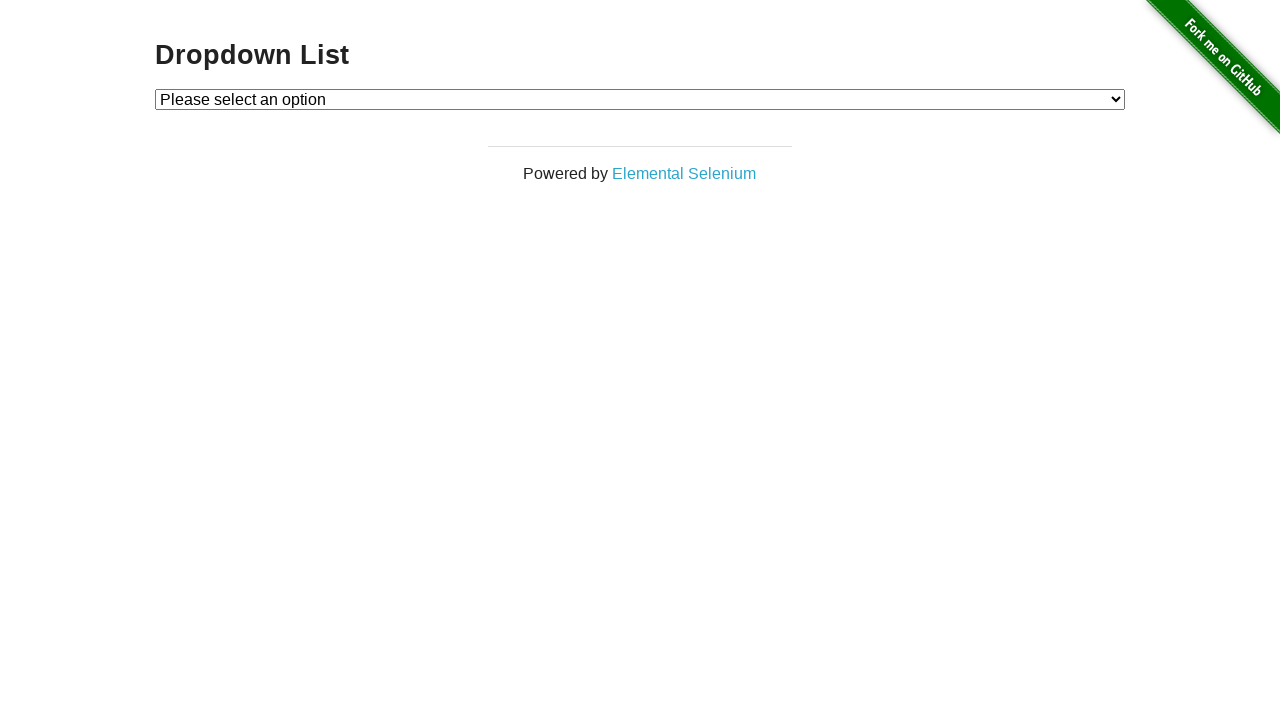

Selected 'Option 1' from dropdown using select_option method on #dropdown
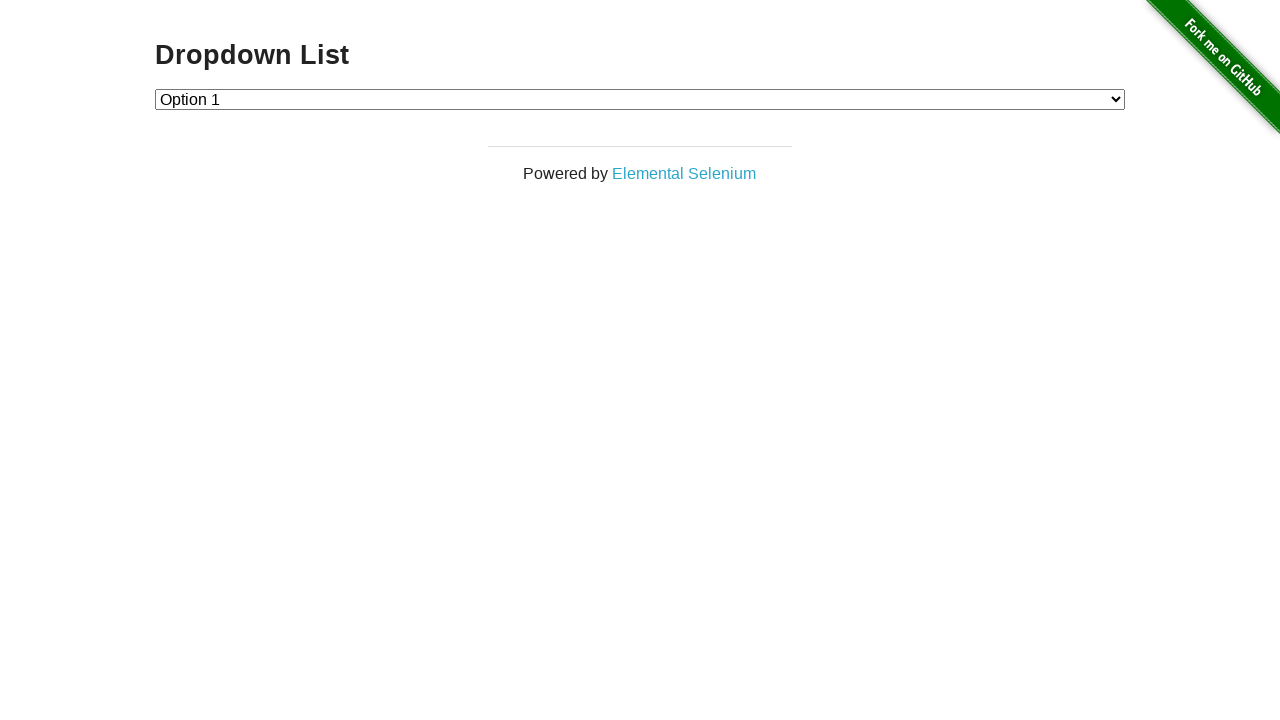

Retrieved text content of selected dropdown option
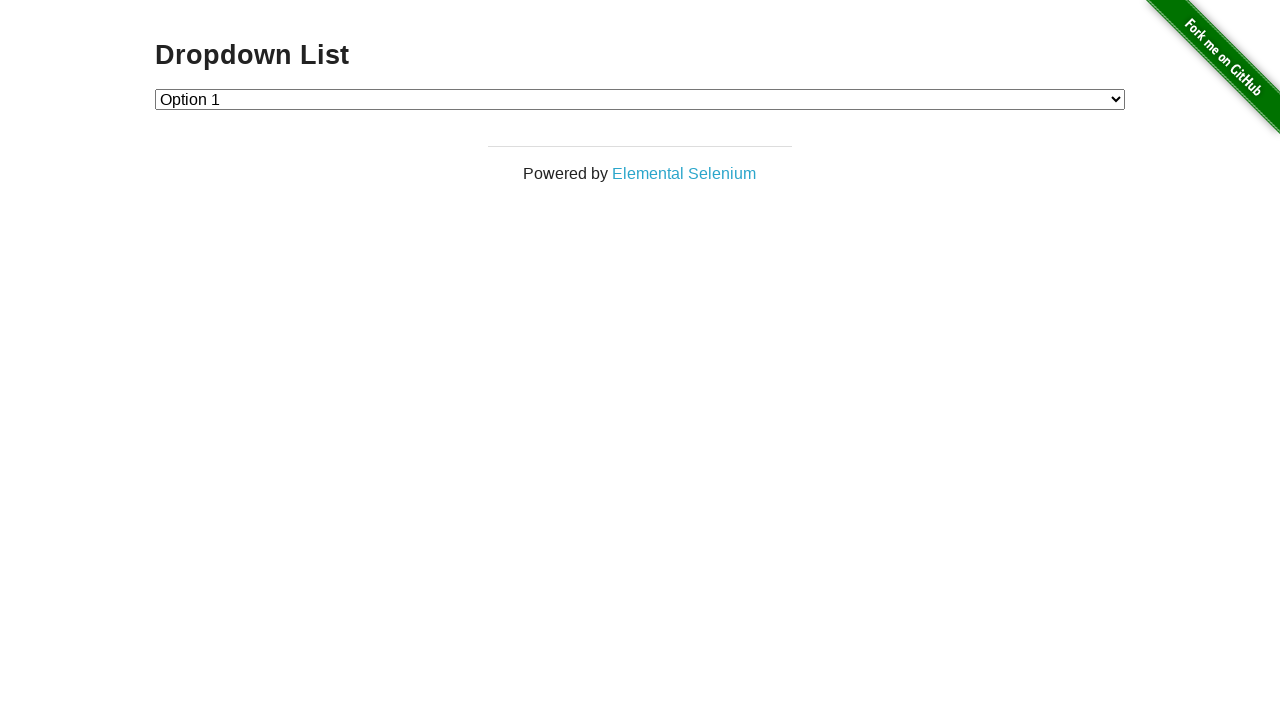

Verified that 'Option 1' is the selected option in the dropdown
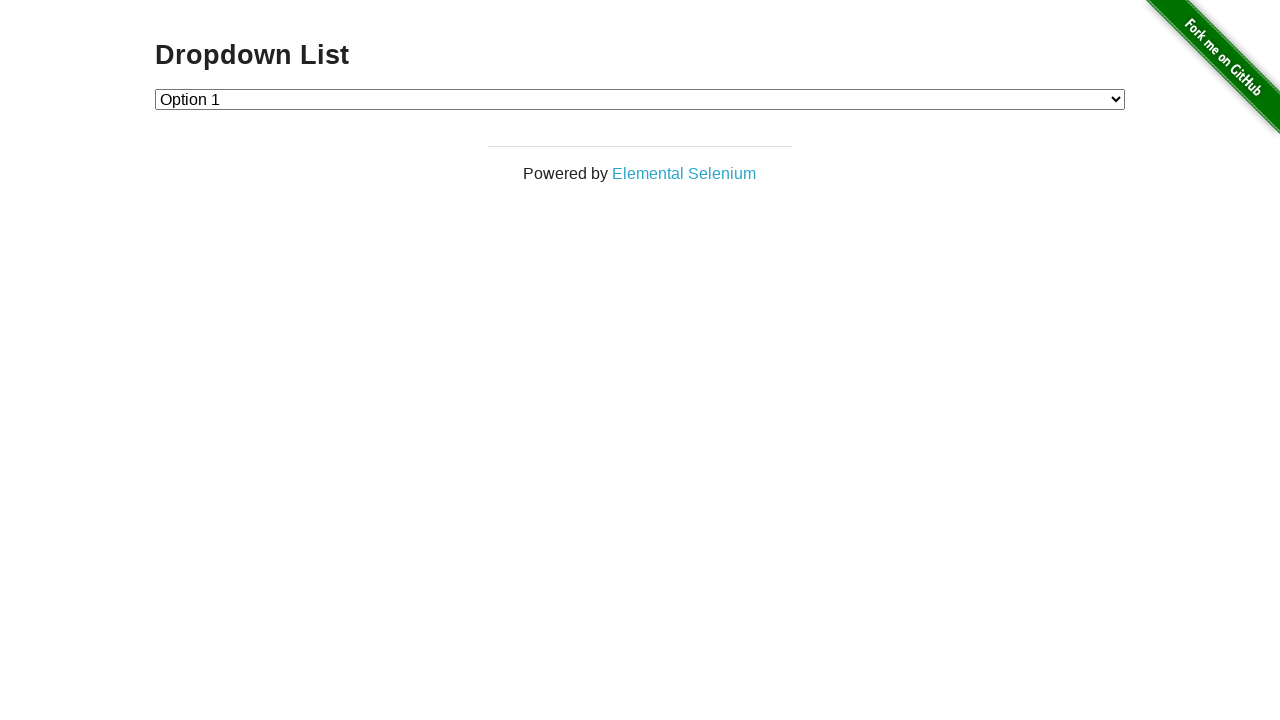

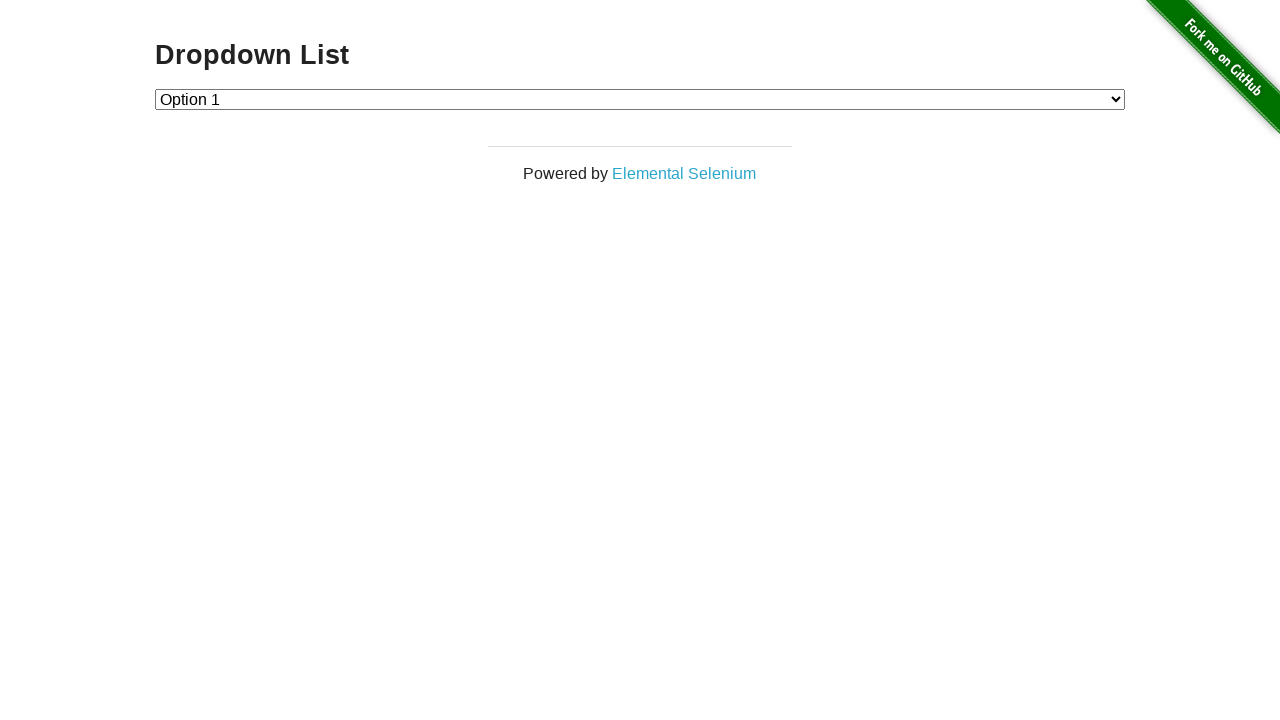